Tests that clicking Clear completed removes all completed items at once

Starting URL: https://todomvc.com/examples/react/dist/

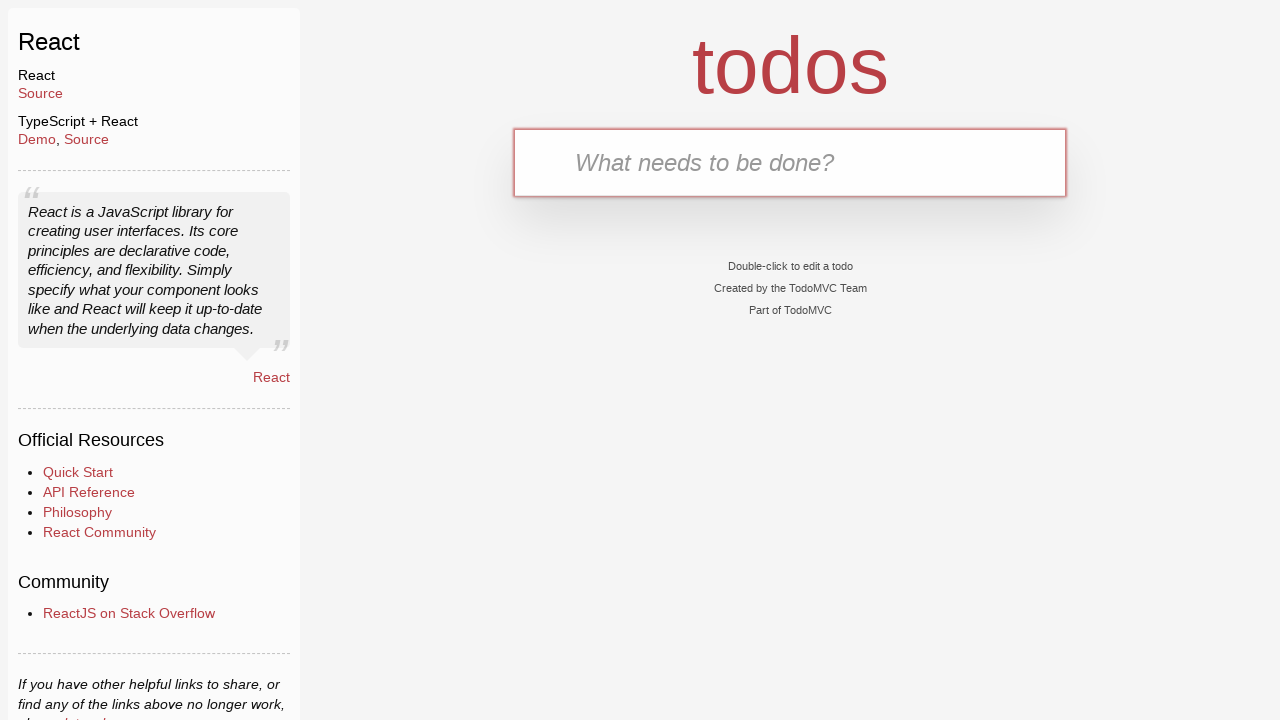

Filled new todo input with 'test1' on .new-todo
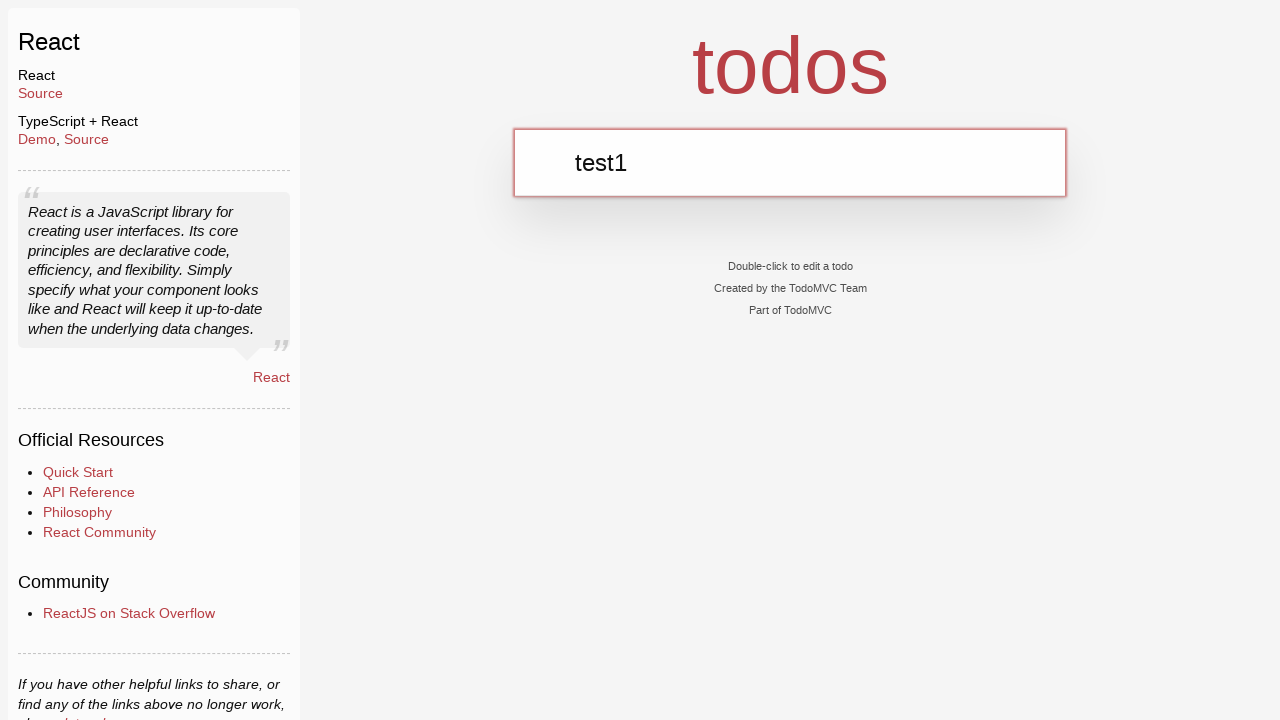

Pressed Enter to add first todo item on .new-todo
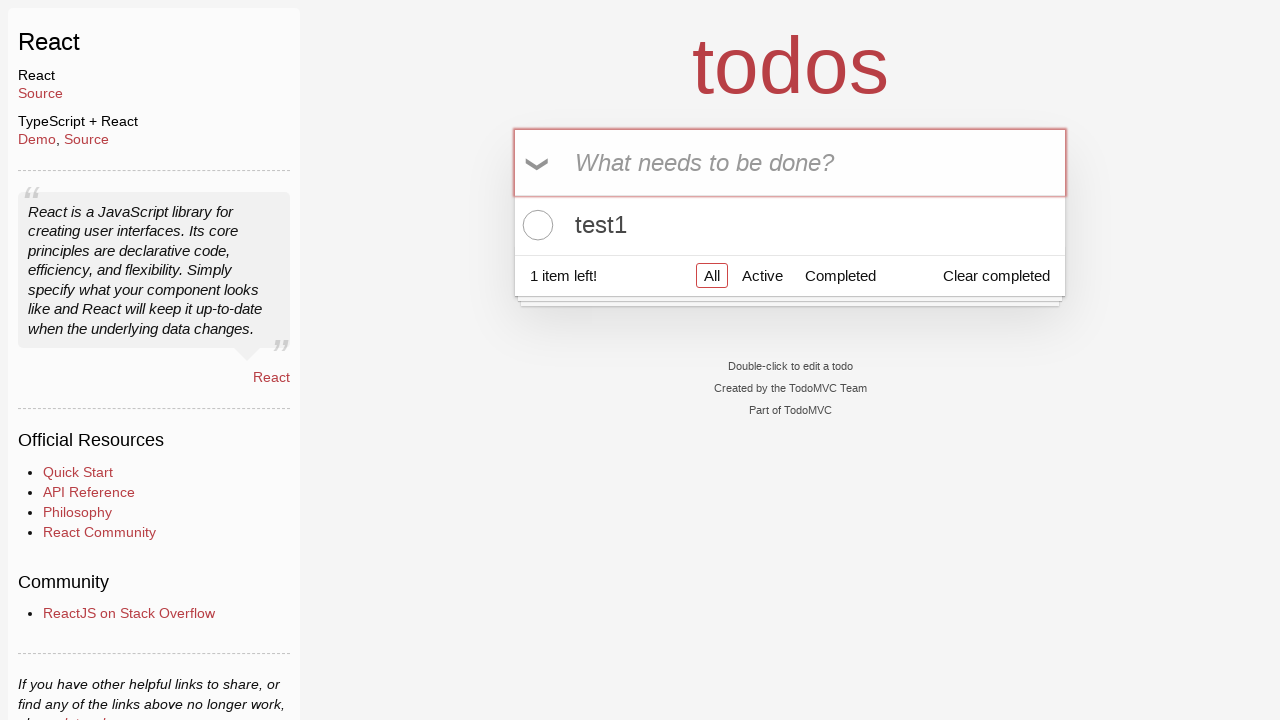

Filled new todo input with 'test2' on .new-todo
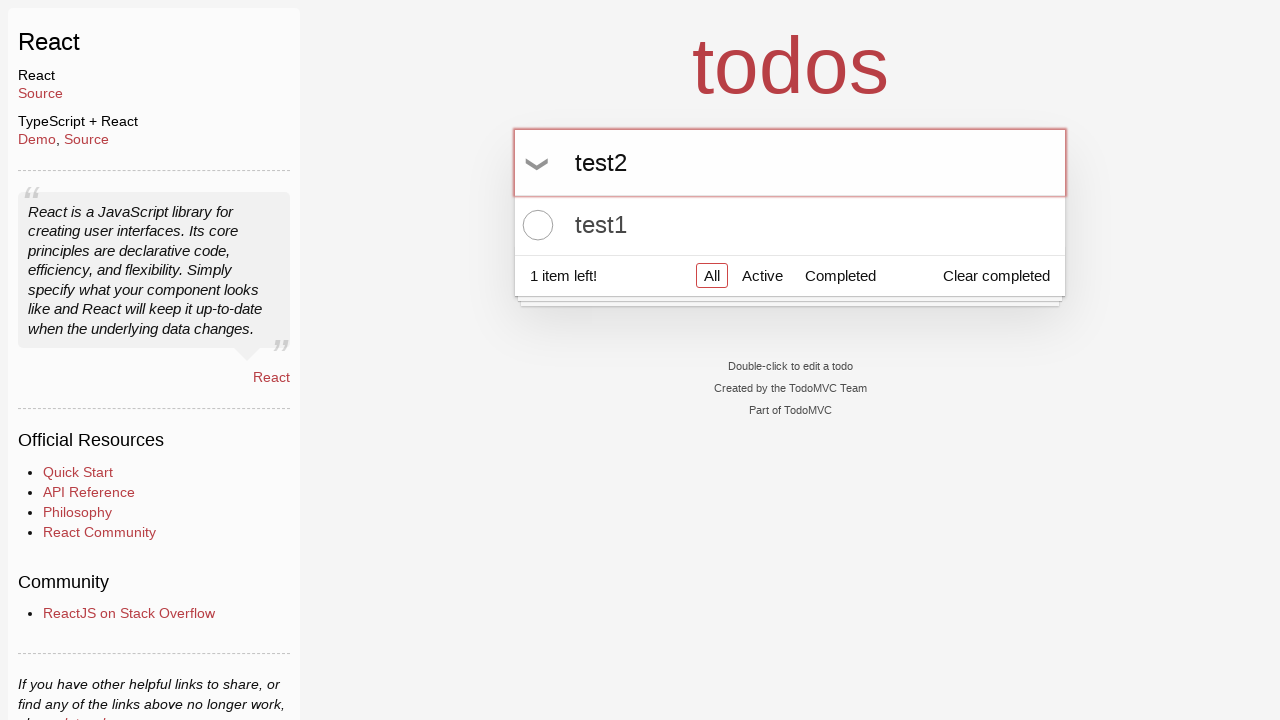

Pressed Enter to add second todo item on .new-todo
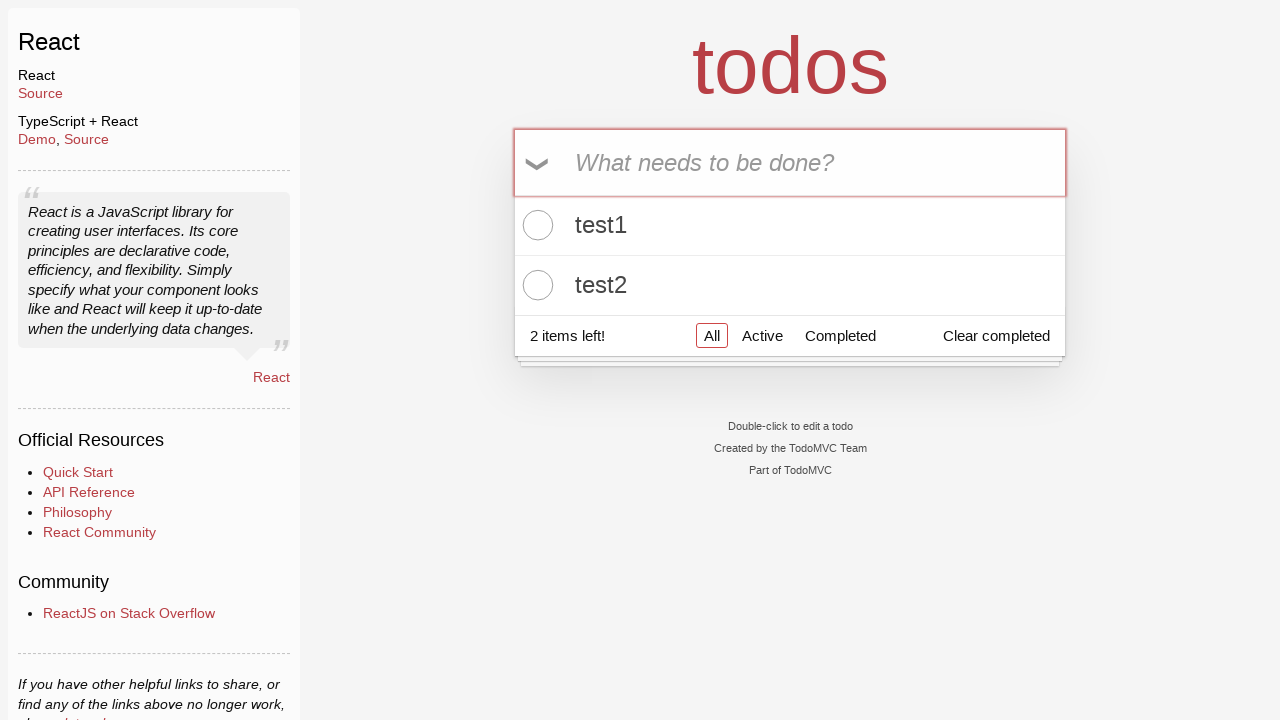

Filled new todo input with 'test3' on .new-todo
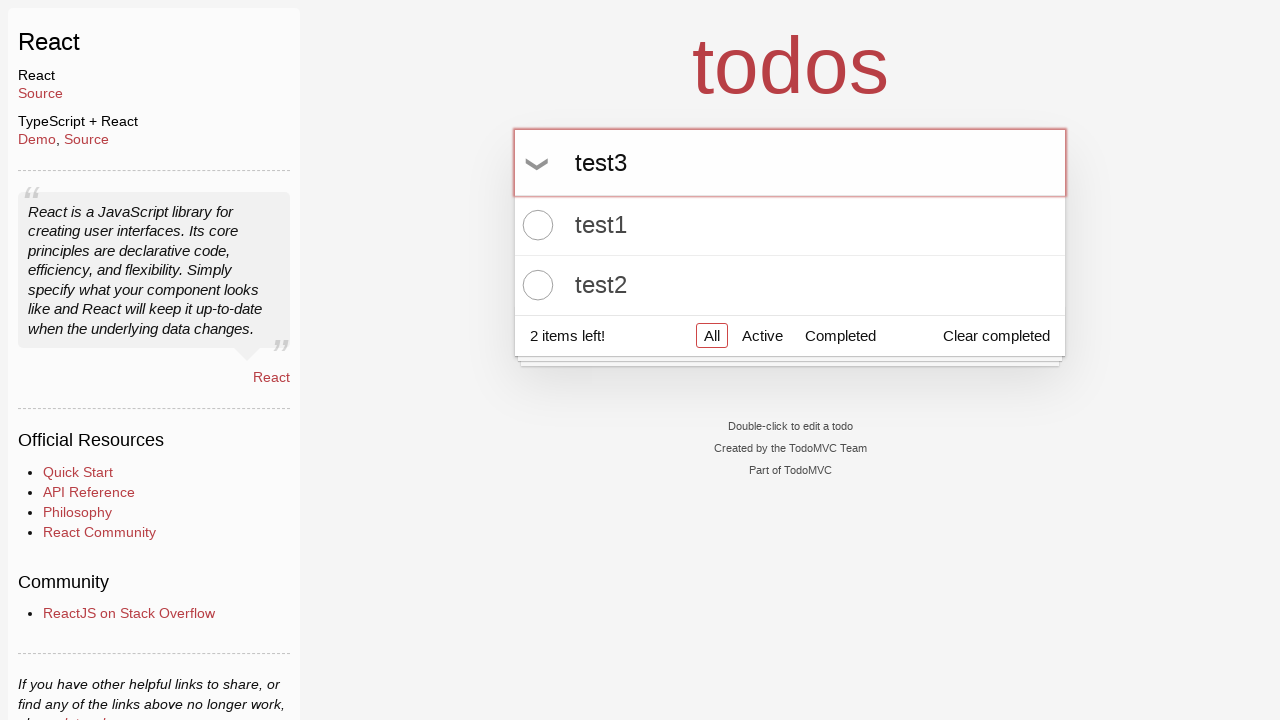

Pressed Enter to add third todo item on .new-todo
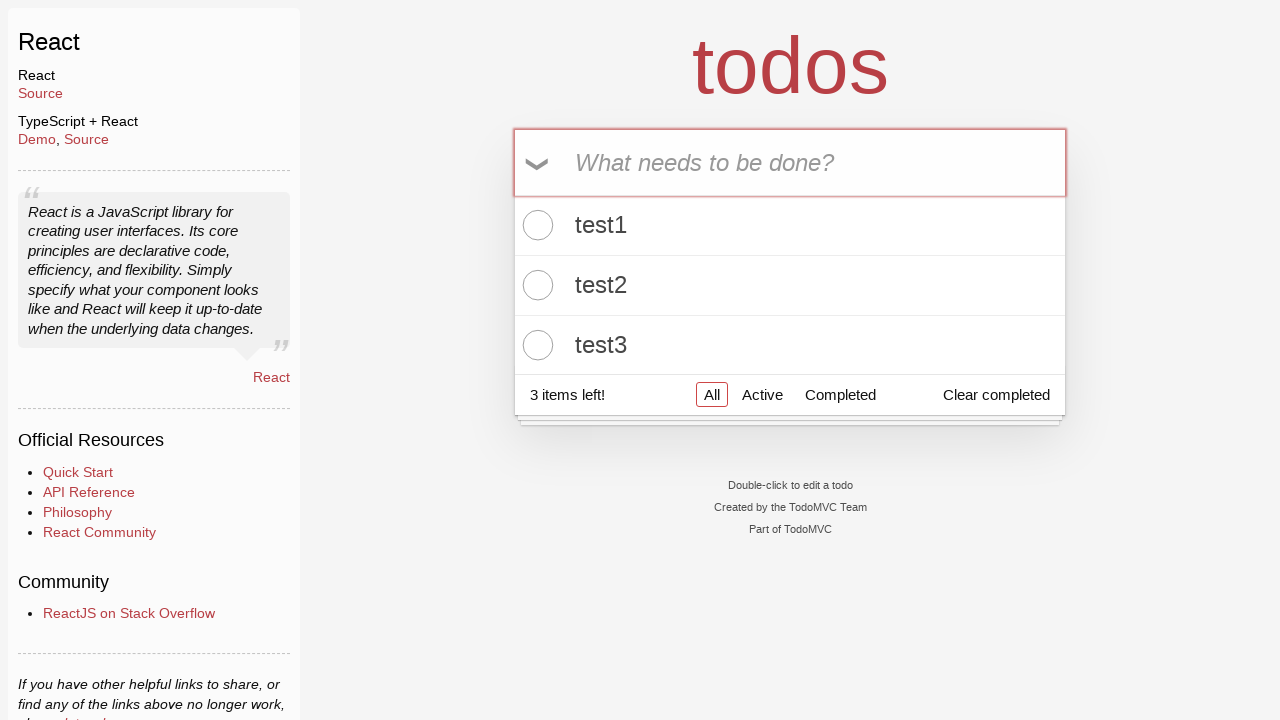

Filled new todo input with 'test4' on .new-todo
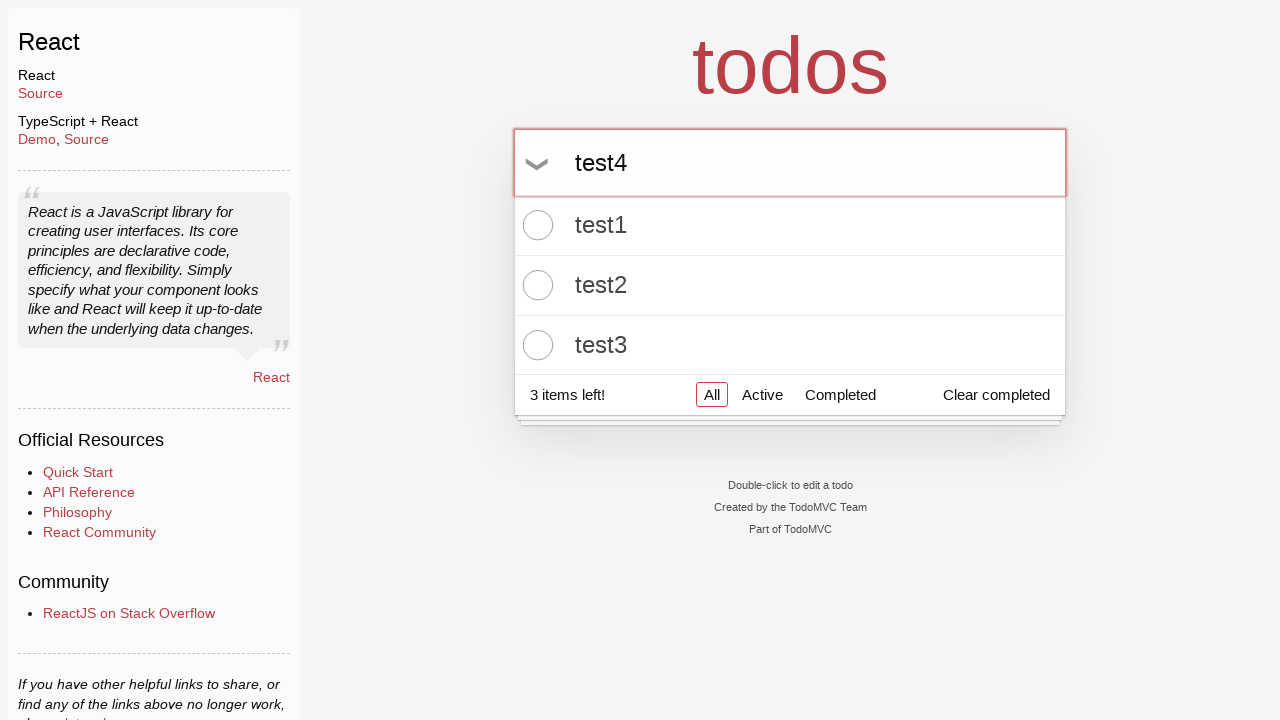

Pressed Enter to add fourth todo item on .new-todo
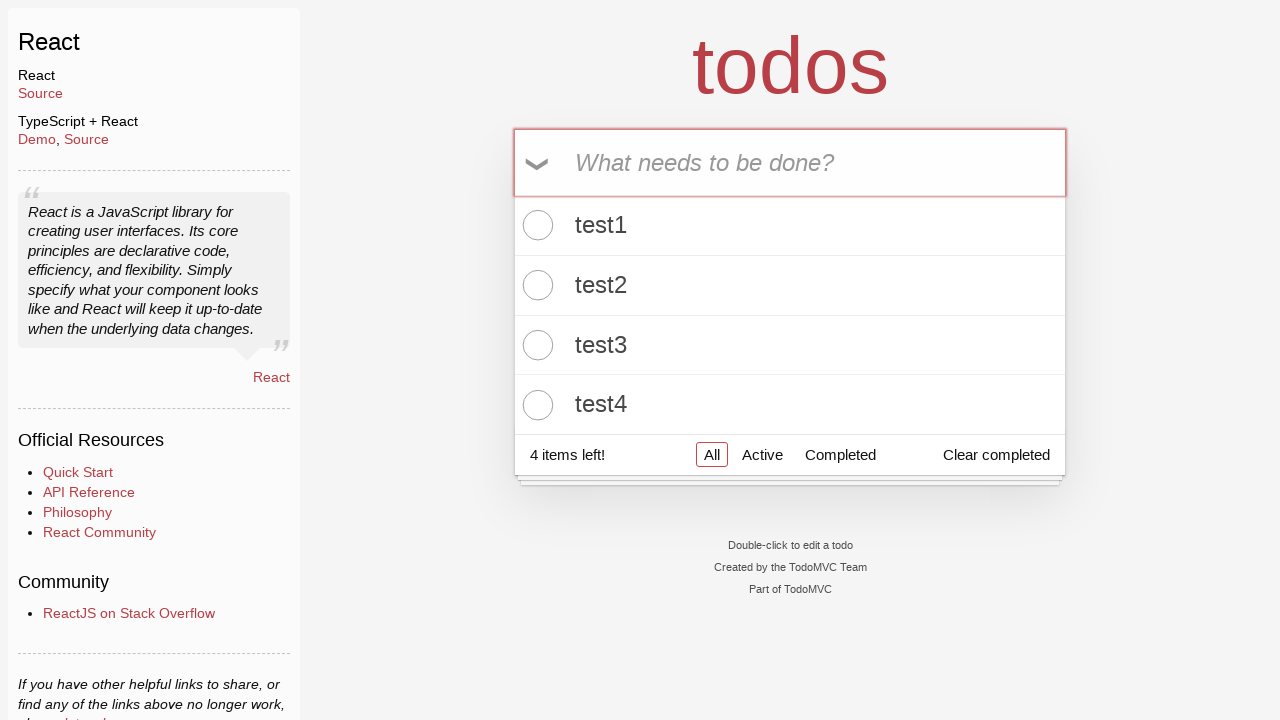

Clicked toggle to mark first todo item as complete at (535, 225) on ul.todo-list li:nth-child(1) .toggle
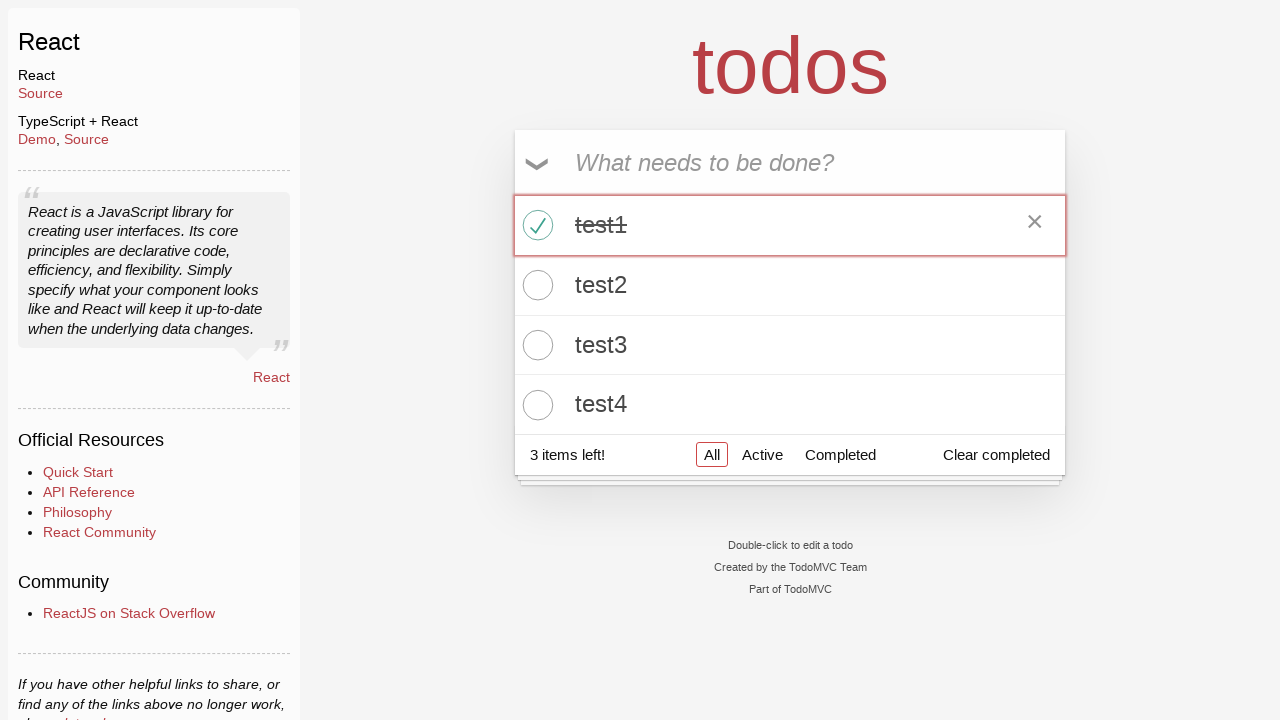

Clicked toggle to mark second todo item as complete at (535, 285) on ul.todo-list li:nth-child(2) .toggle
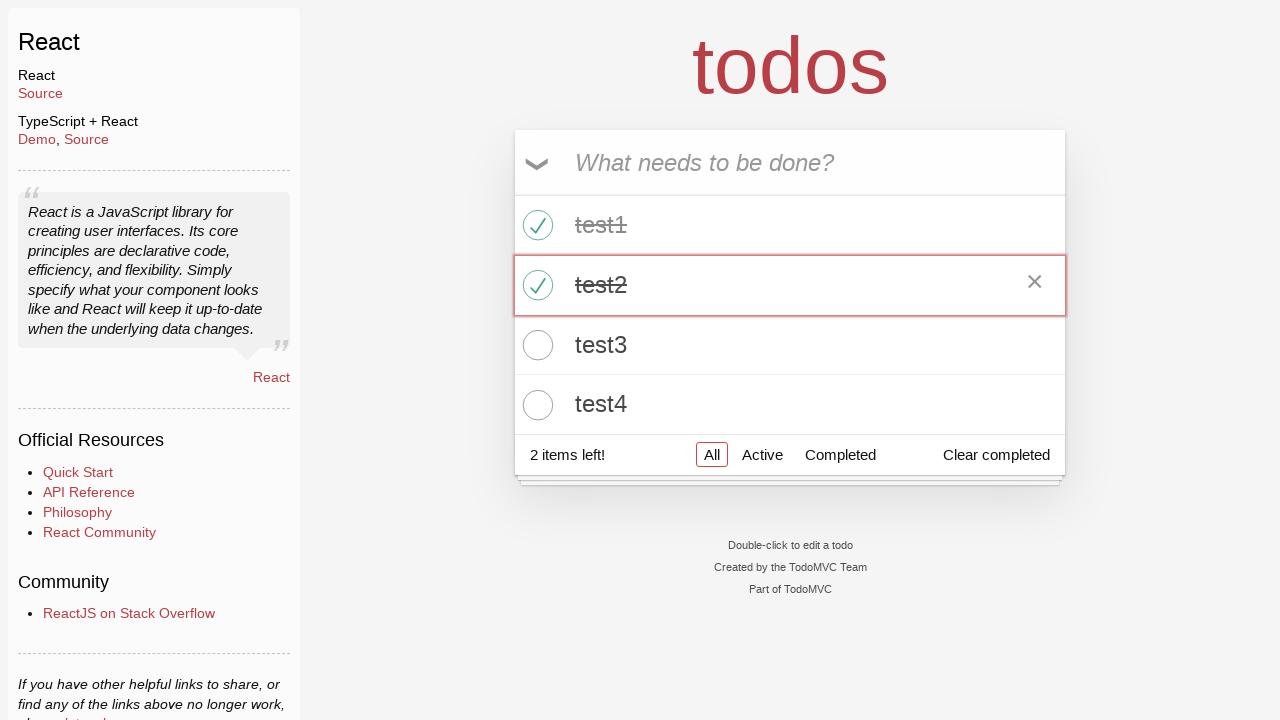

Clicked Clear completed button to remove completed items at (996, 455) on .clear-completed
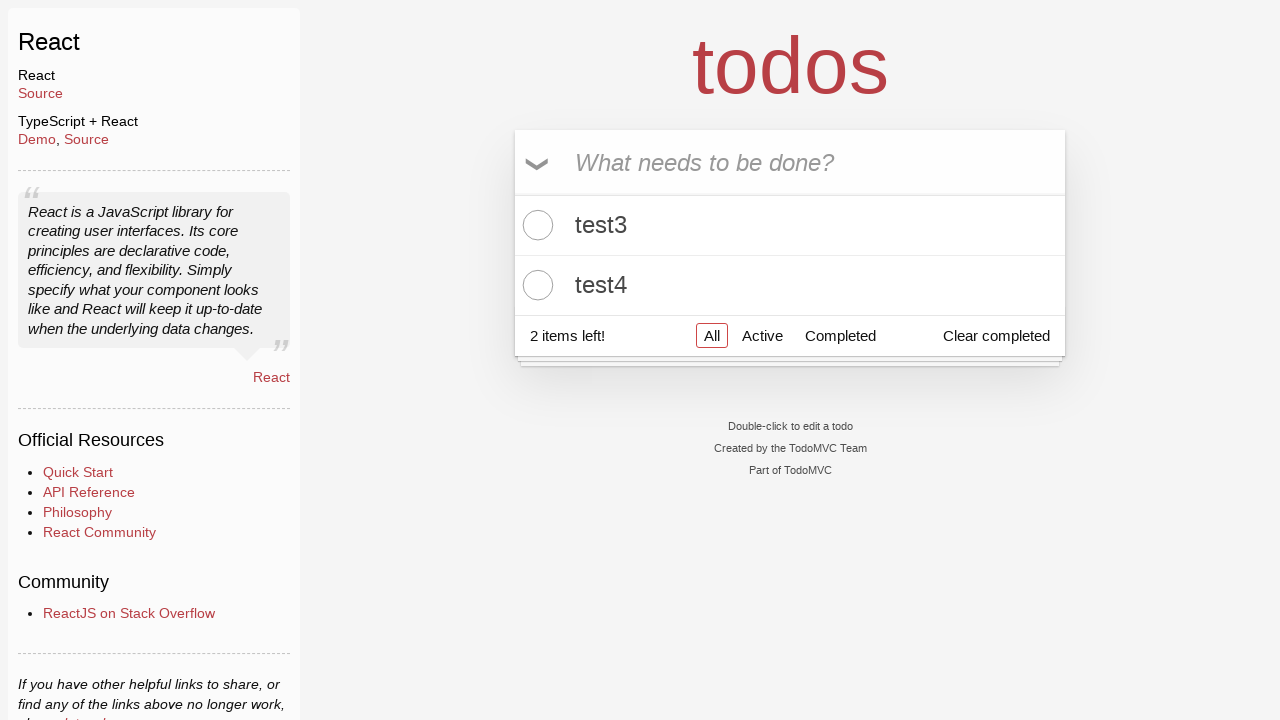

Verified remaining todo items are displayed
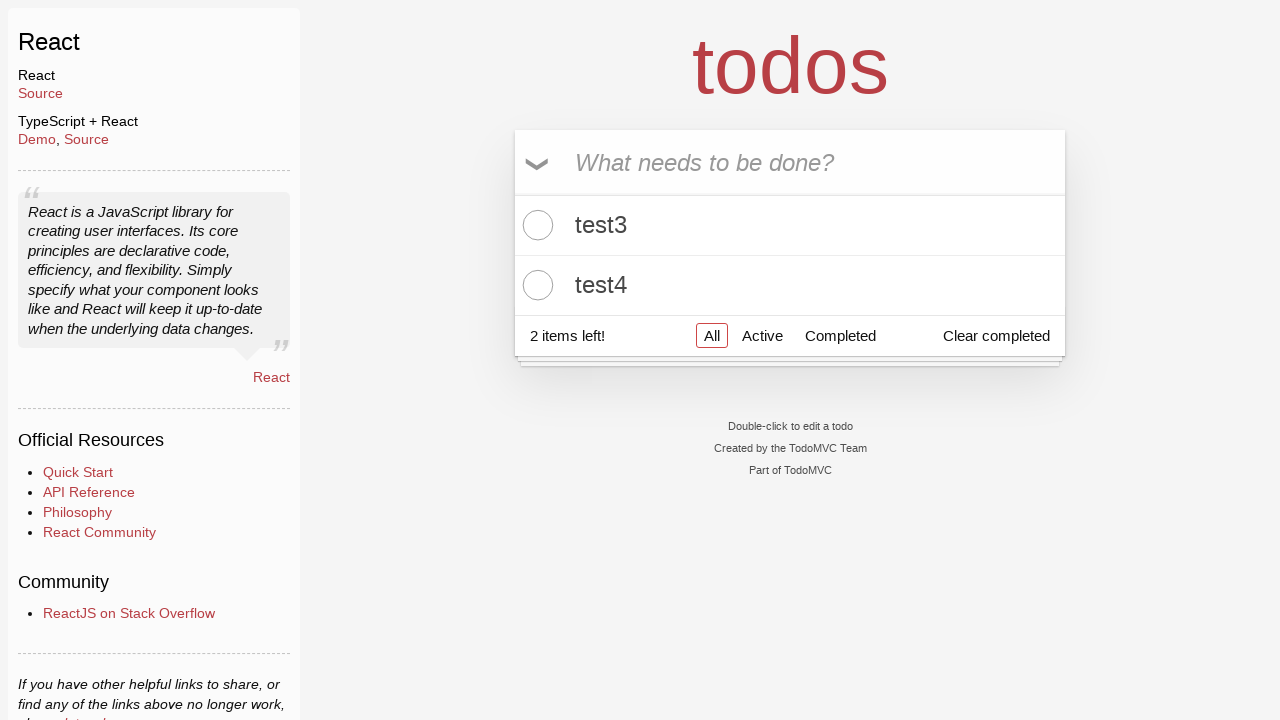

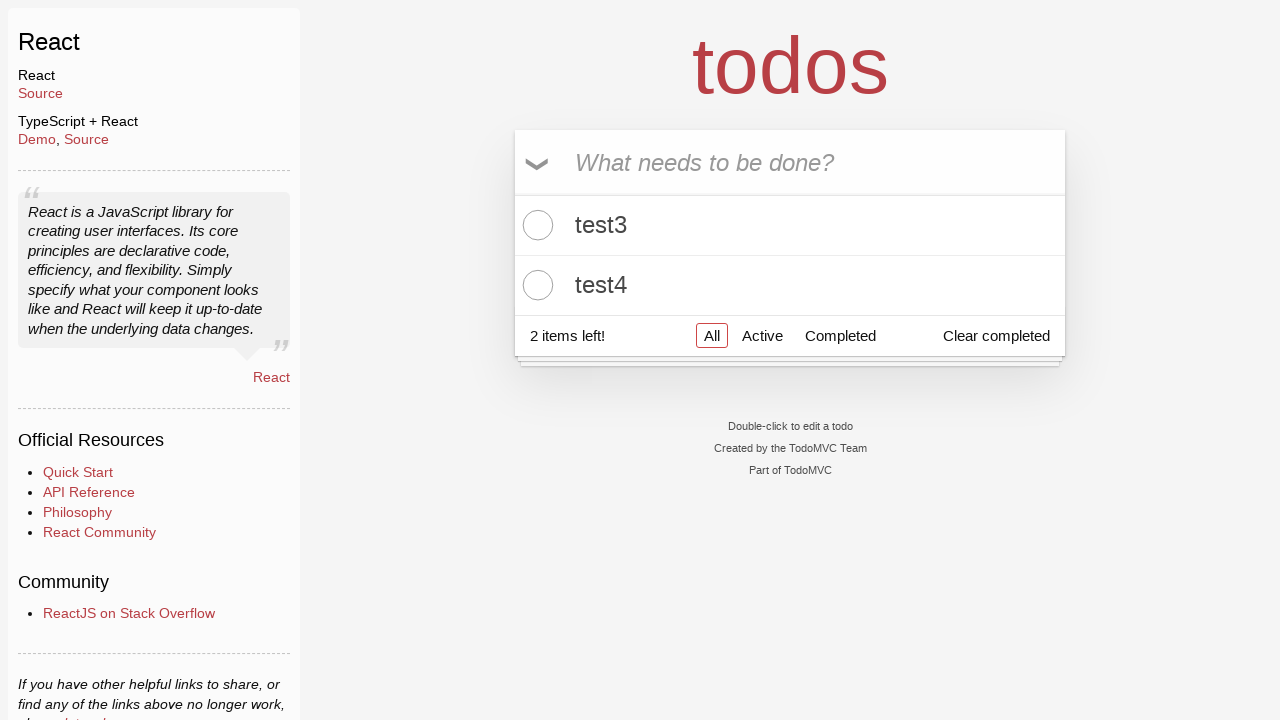